Tests triangle type calculator with invalid triangle sides (1, 4, 6) expecting an error message

Starting URL: https://testpages.eviltester.com/styled/apps/triangle/triangle001.html

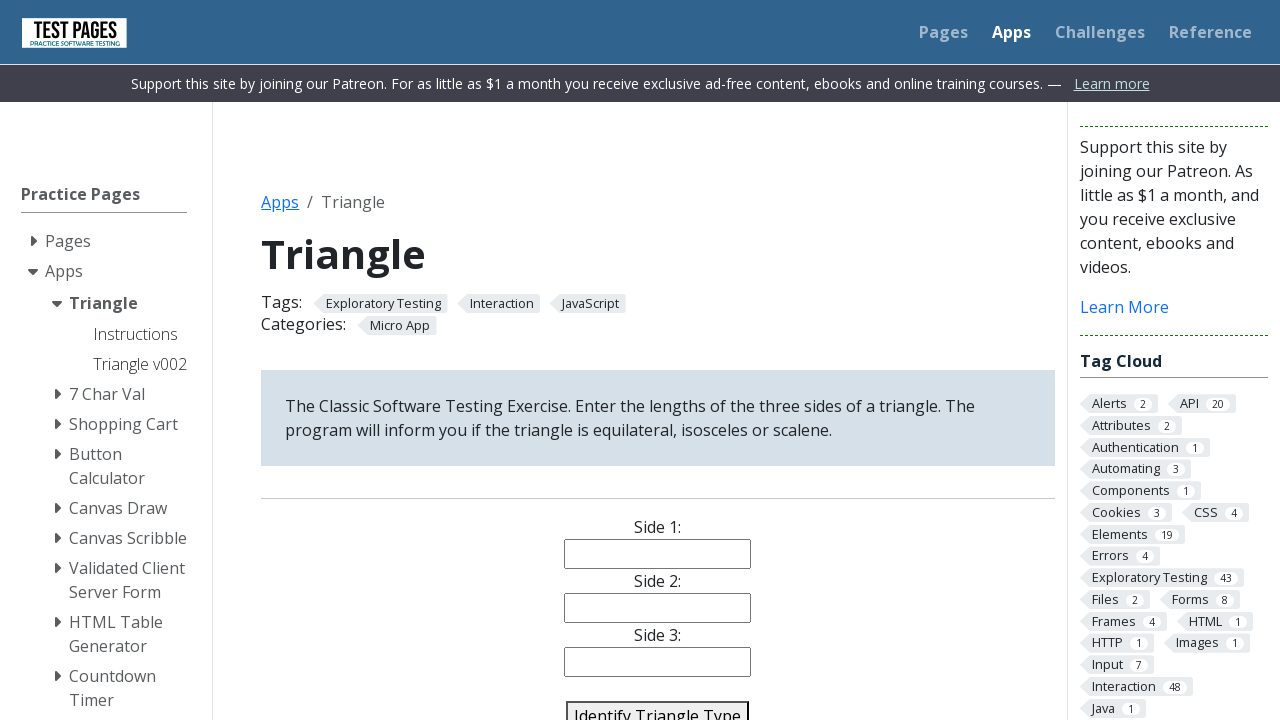

Filled side1 field with value '1' on #side1
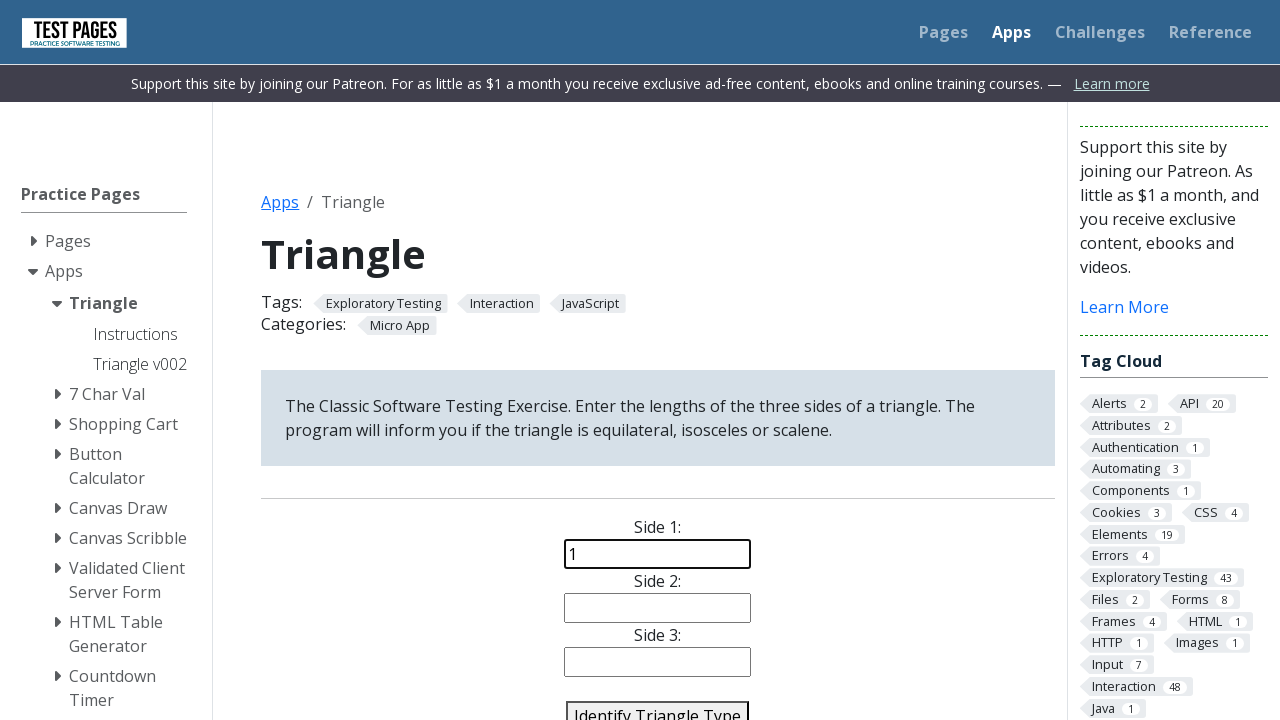

Filled side2 field with value '4' on #side2
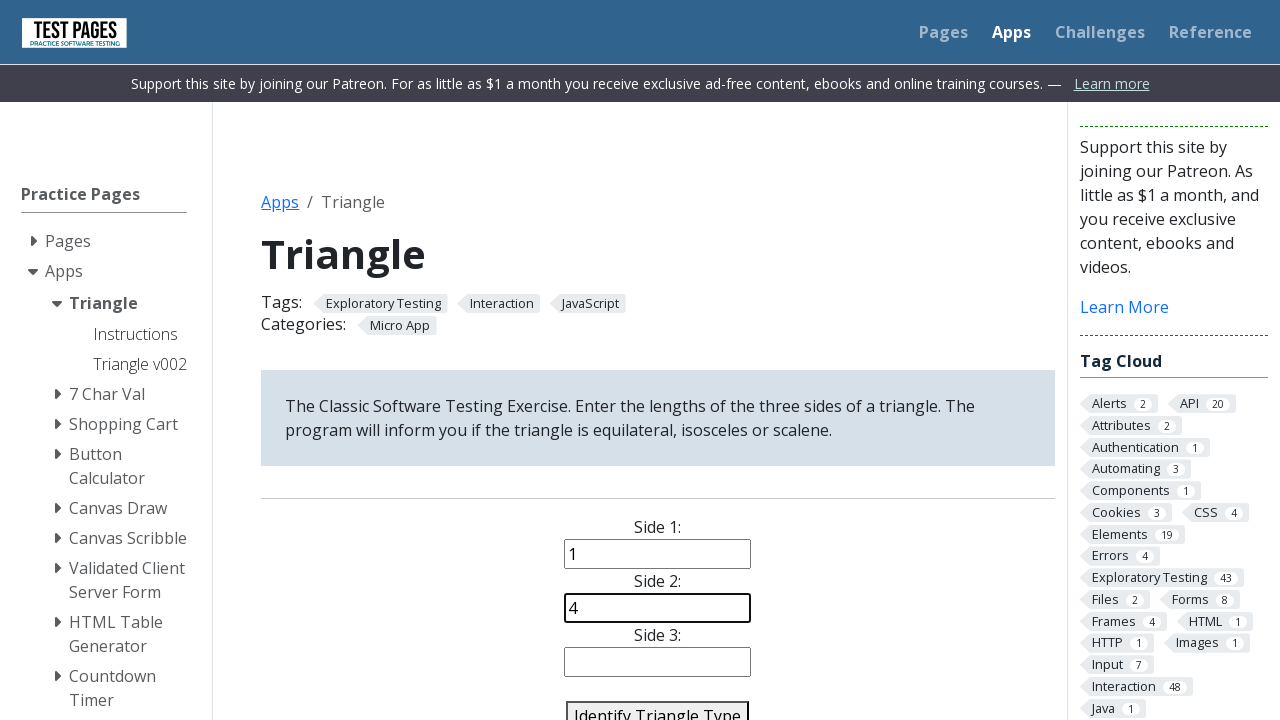

Filled side3 field with value '6' on #side3
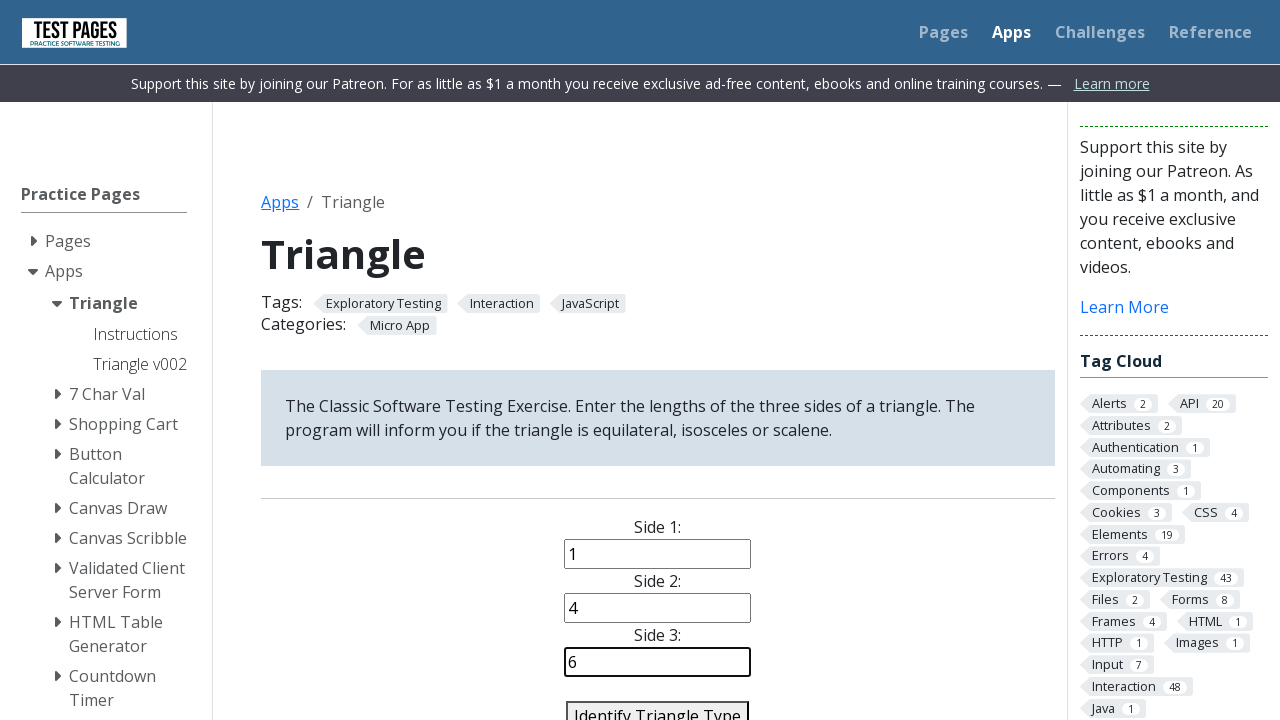

Clicked identify triangle button at (658, 705) on #identify-triangle-action
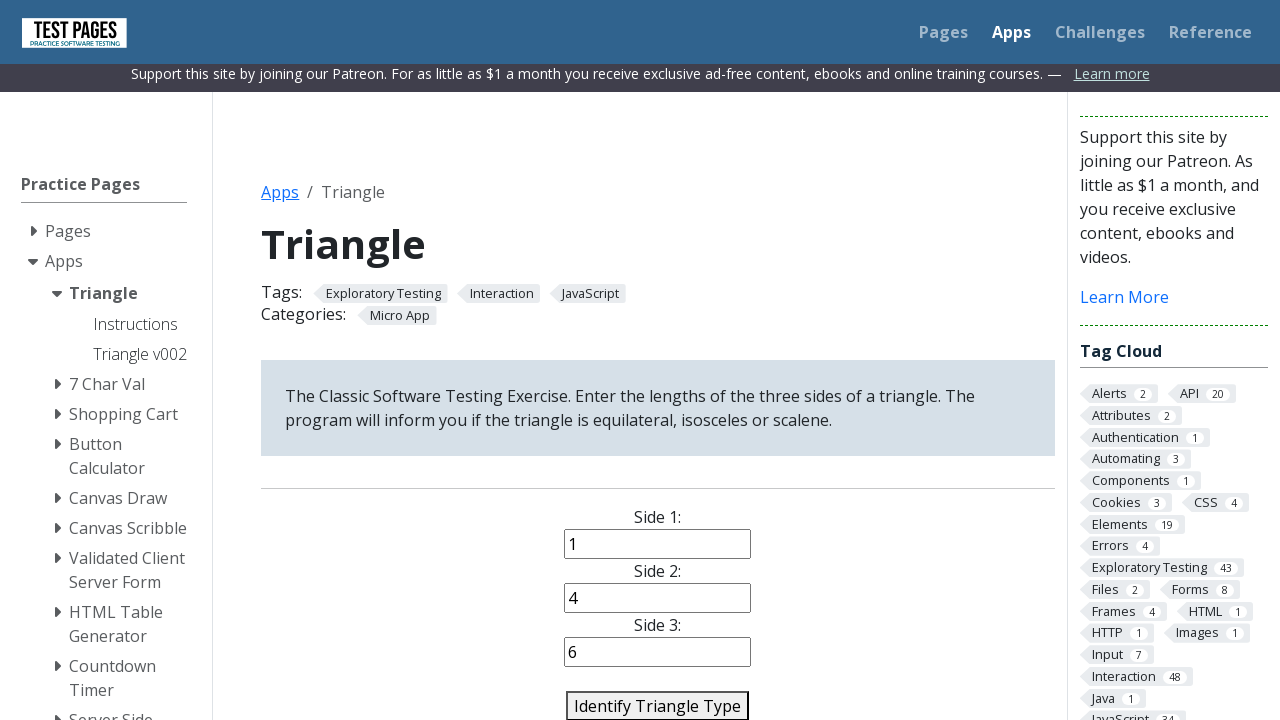

Triangle type result element loaded
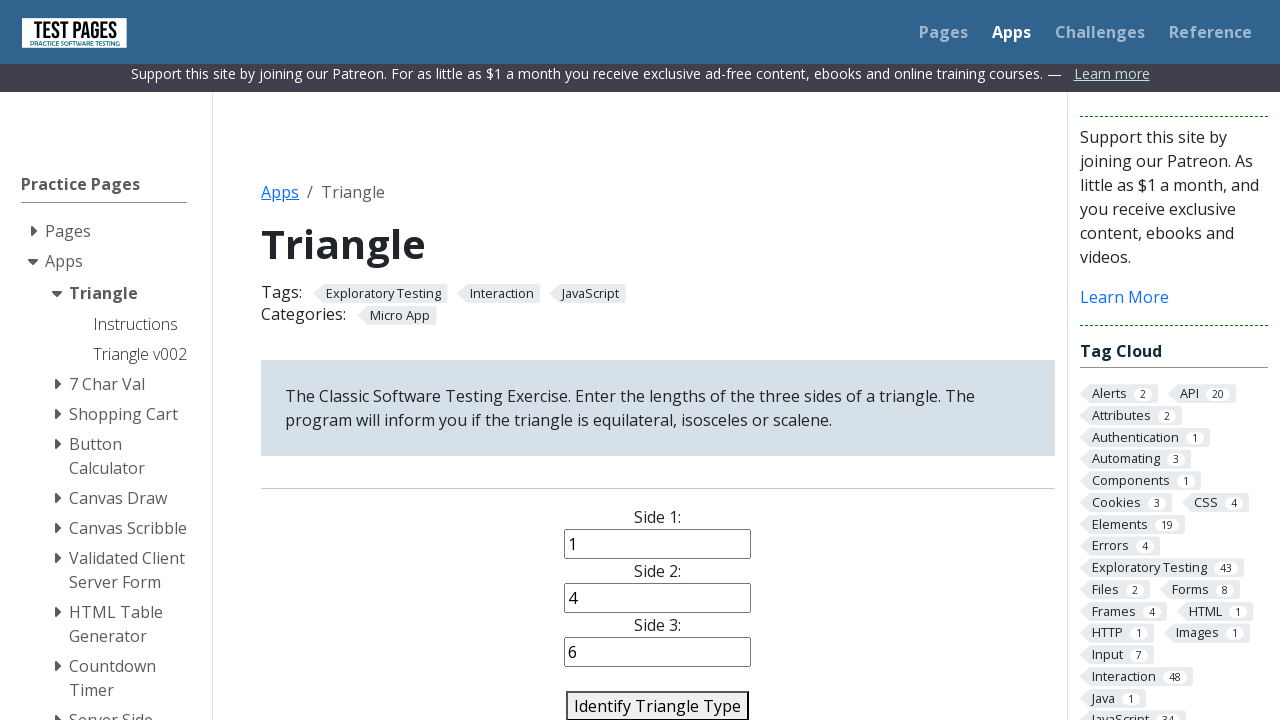

Verified error message 'Error: Not a Triangle' is displayed for invalid triangle sides (1, 4, 6)
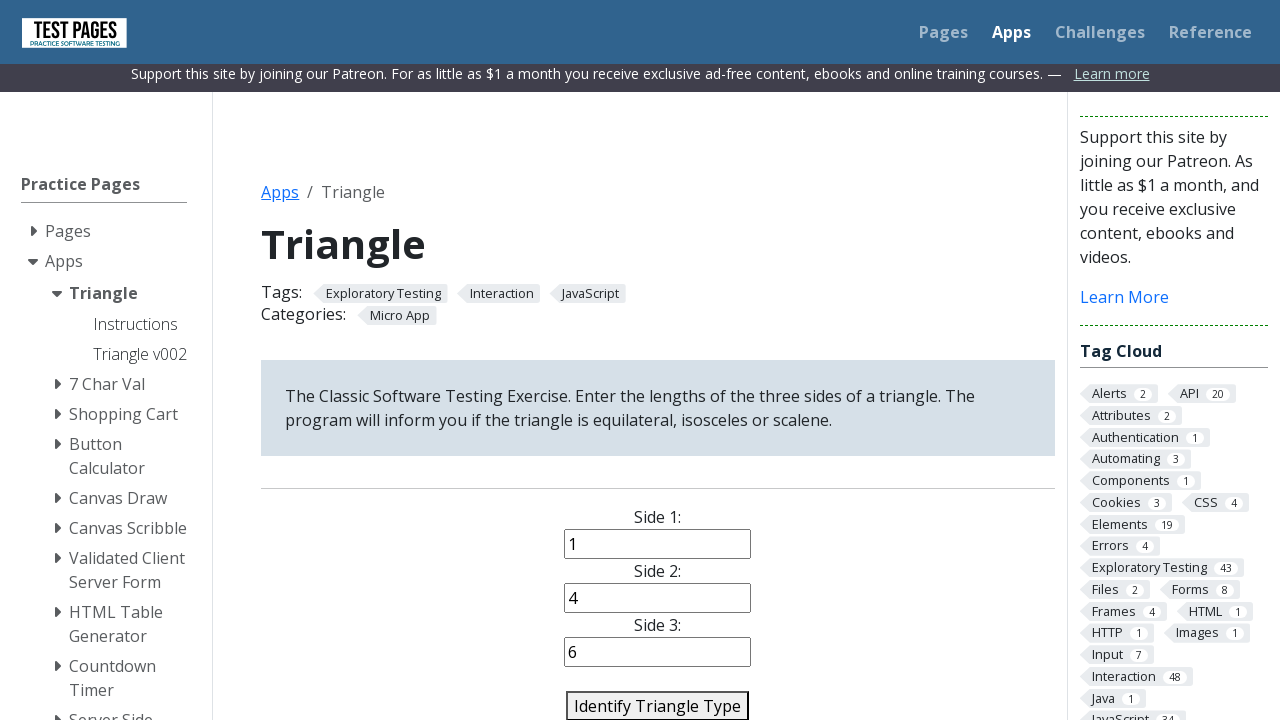

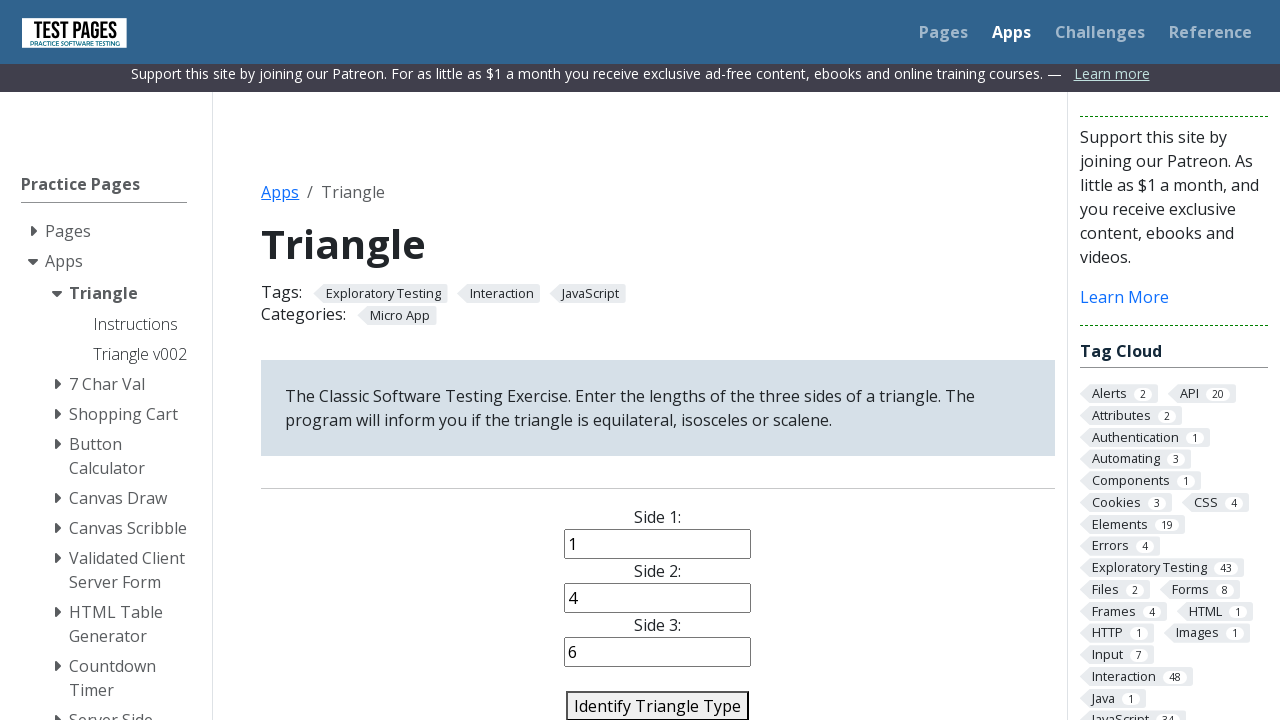